Tests various UI controls on a practice page including dropdown selection, radio button clicks, checkbox interactions, and attribute verification

Starting URL: http://rahulshettyacademy.com/loginpagePractise/

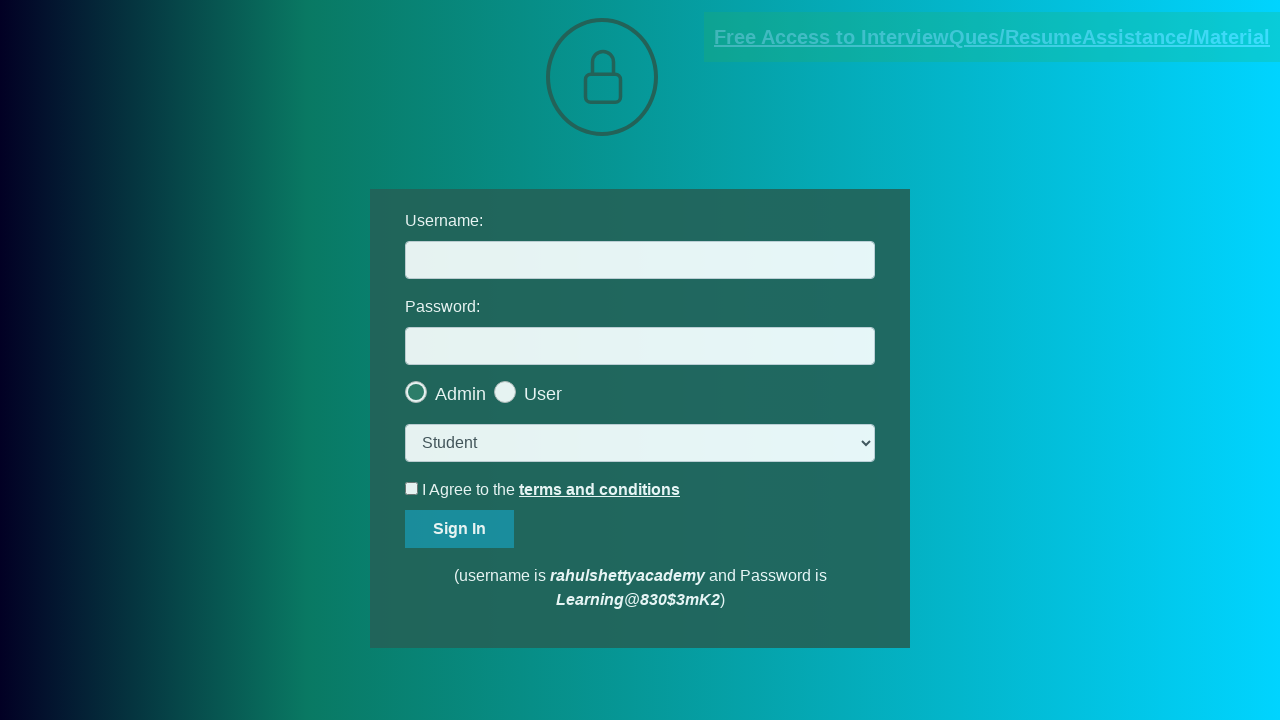

Selected 'consult' option from dropdown menu on select.form-control
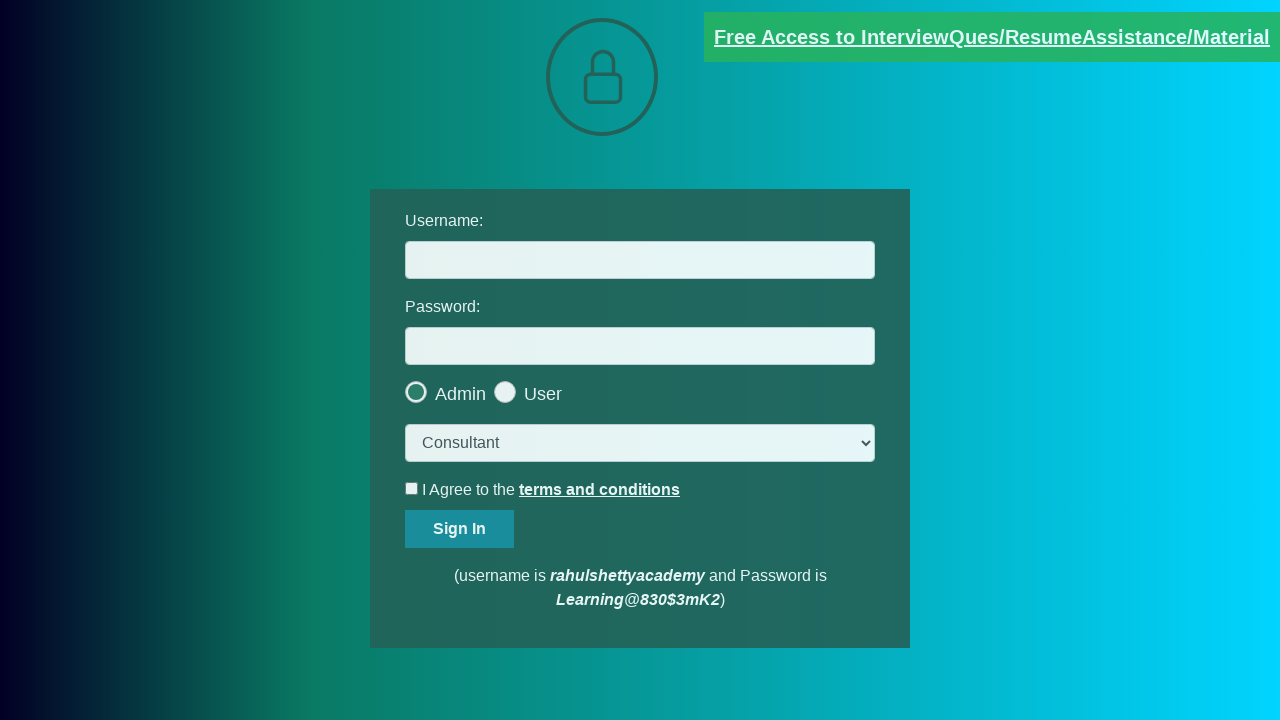

Clicked the last radio button at (543, 394) on .radiotextsty >> nth=-1
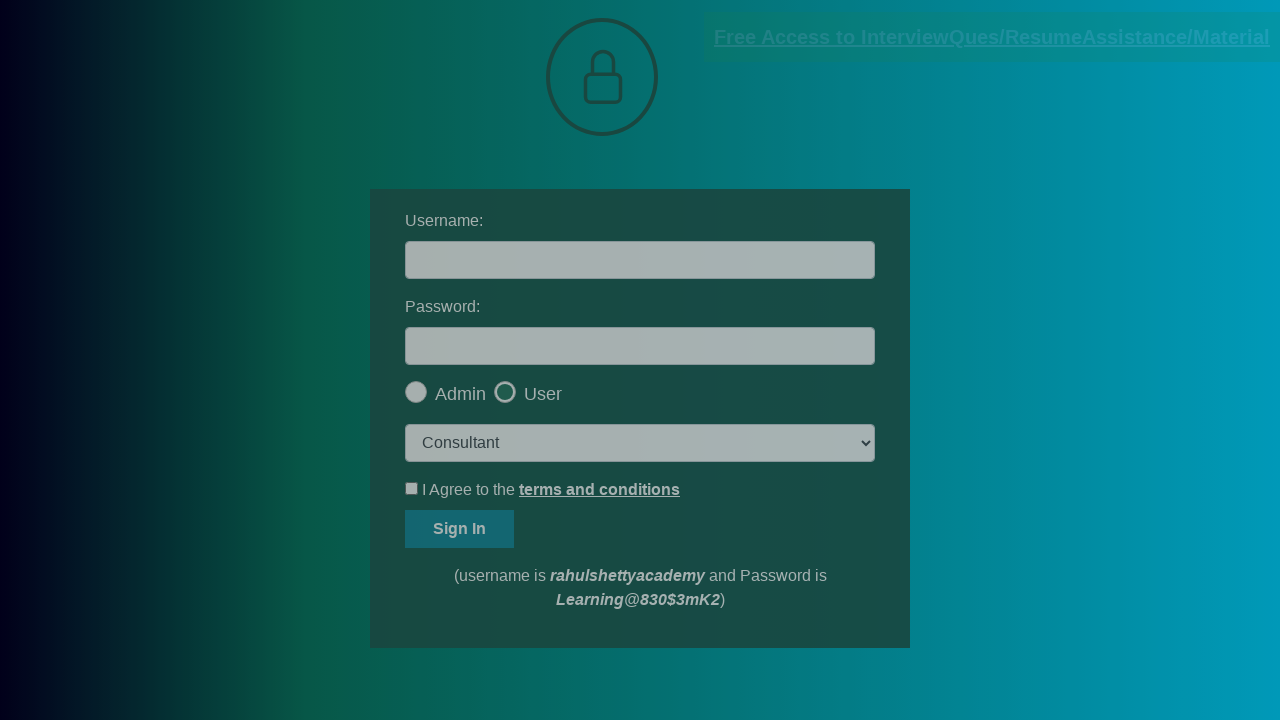

Clicked OK button on modal popup at (698, 144) on #okayBtn
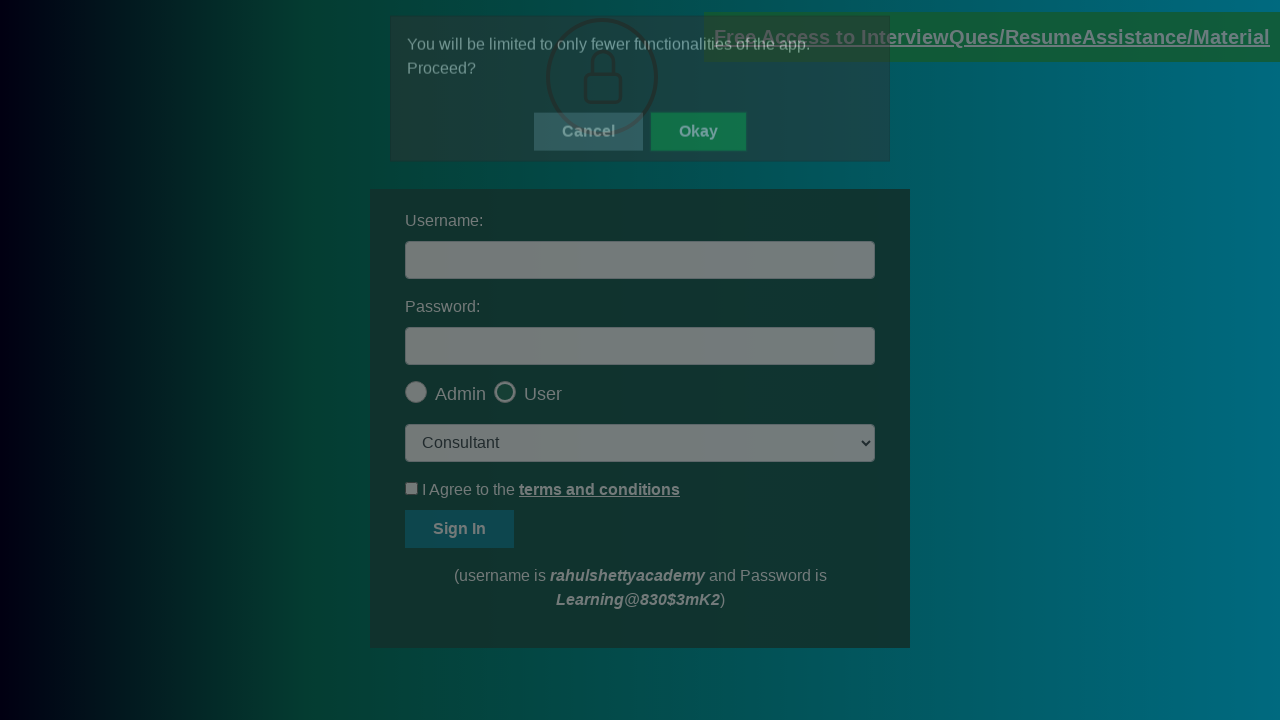

Checked the terms checkbox at (412, 488) on #terms
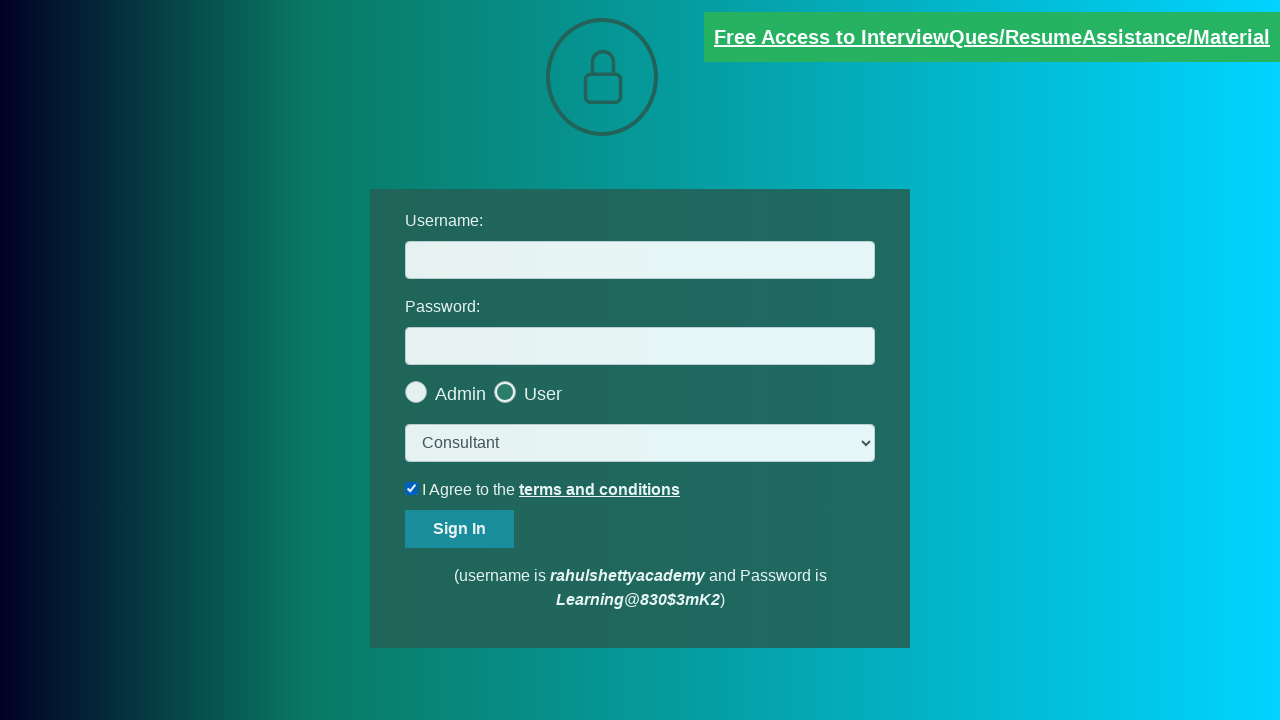

Unchecked the terms checkbox at (412, 488) on #terms
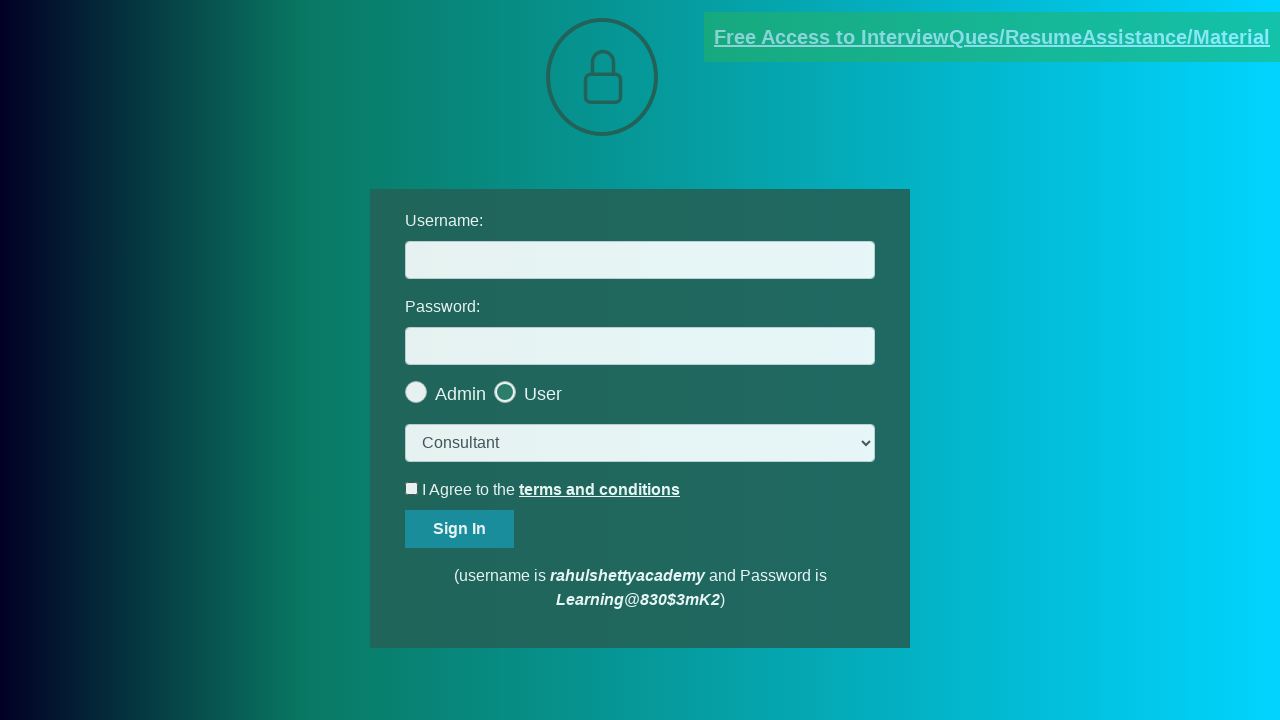

Verified document link with 'documents-request' in href is present
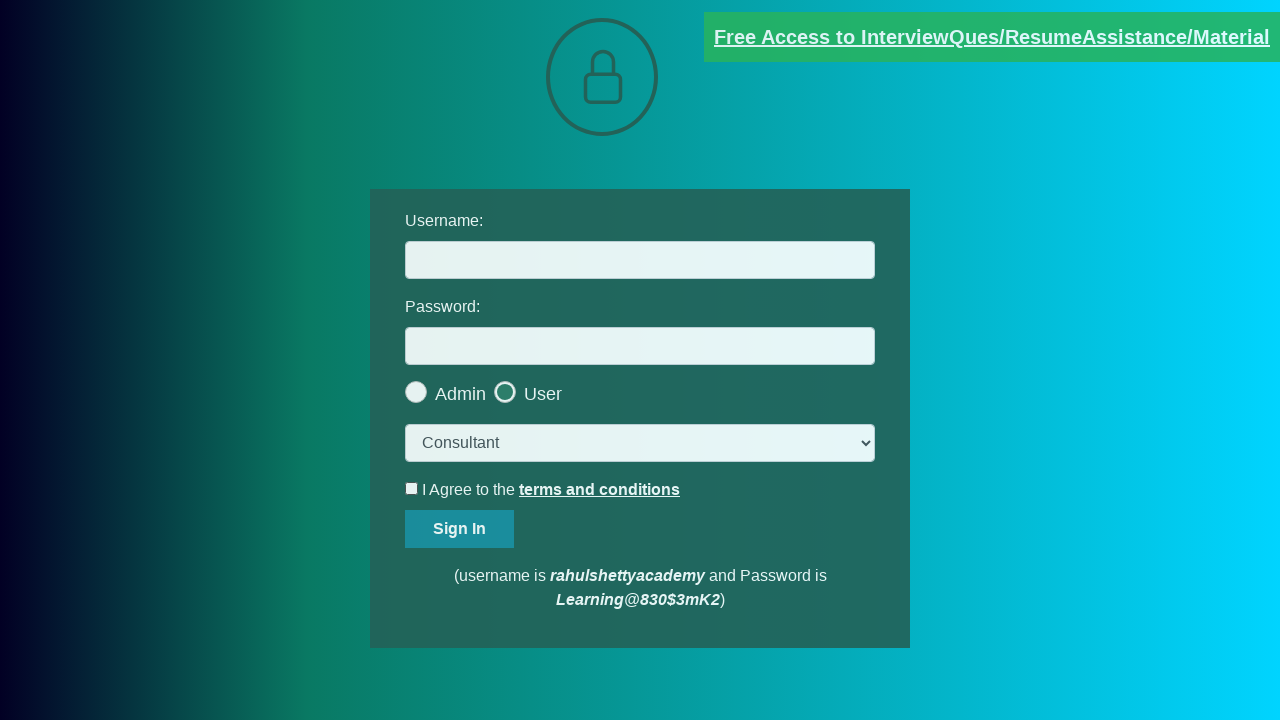

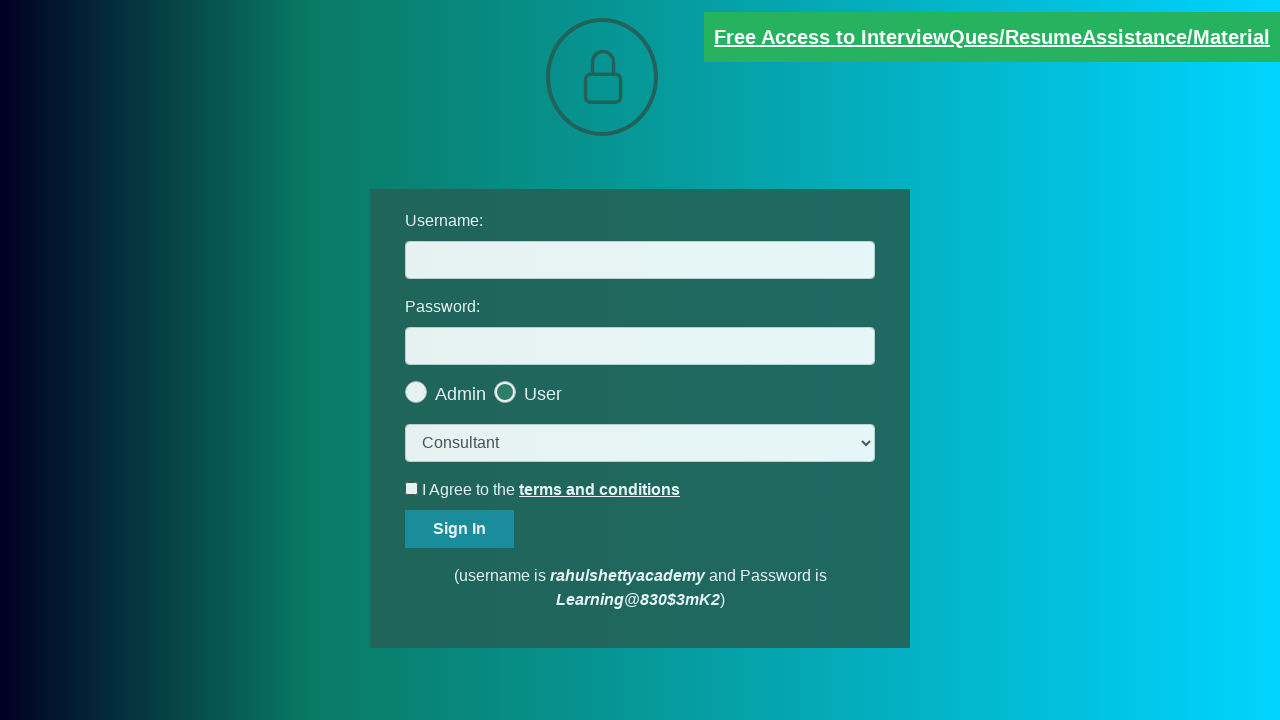